Tests clicking a prompt dialog button, entering text, then dismissing it, verifying null result regardless of input.

Starting URL: https://the-internet.herokuapp.com/javascript_alerts

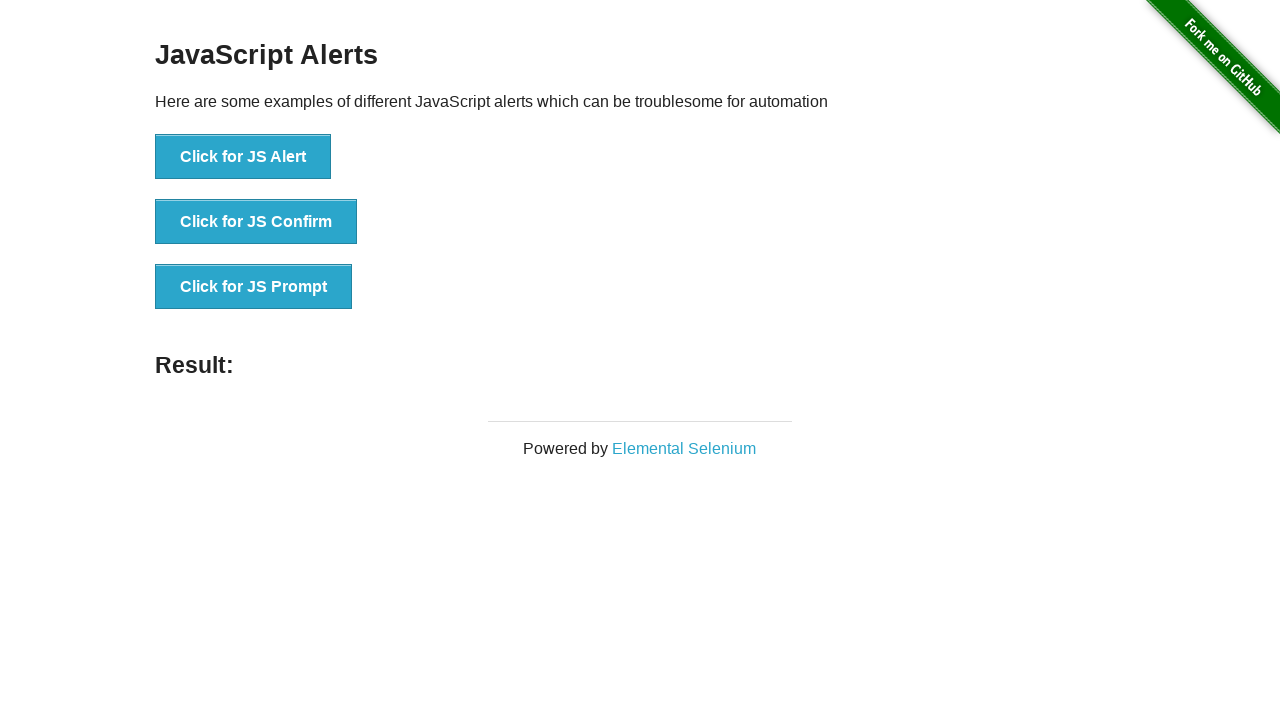

Set up dialog handler to dismiss prompt dialogs
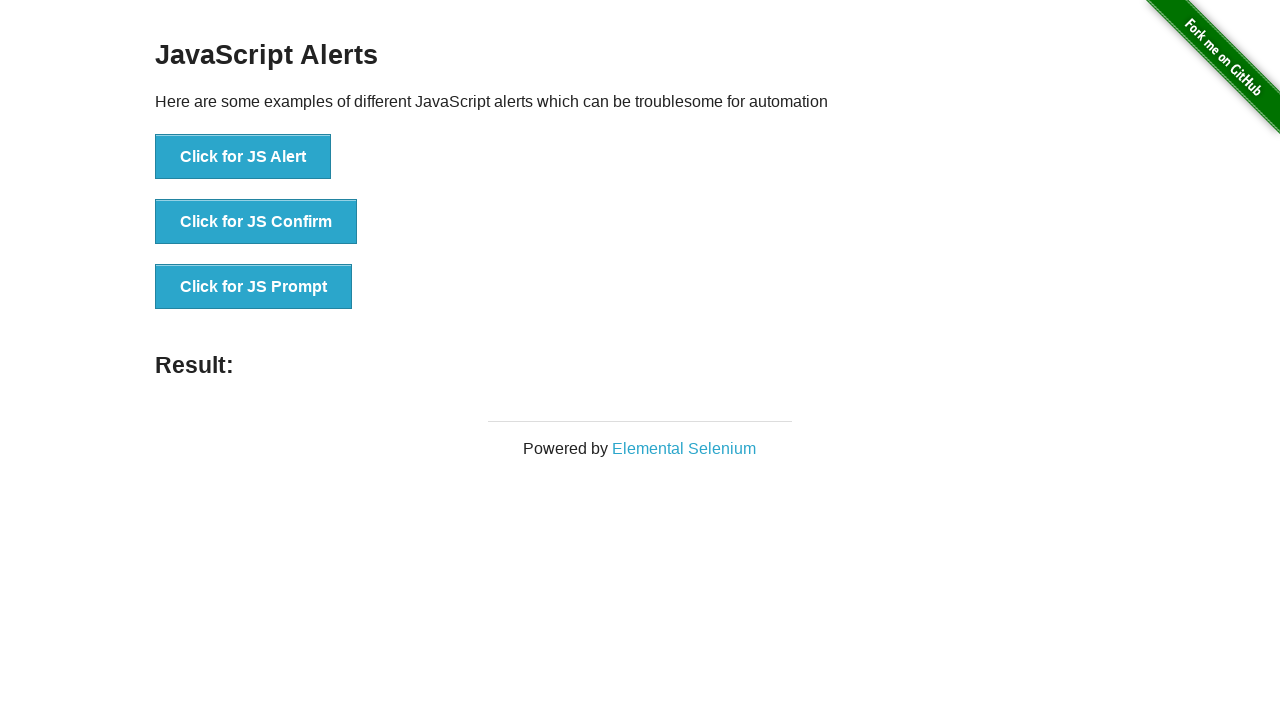

Clicked the prompt button to trigger dialog at (254, 287) on xpath=//ul/li[3]/button
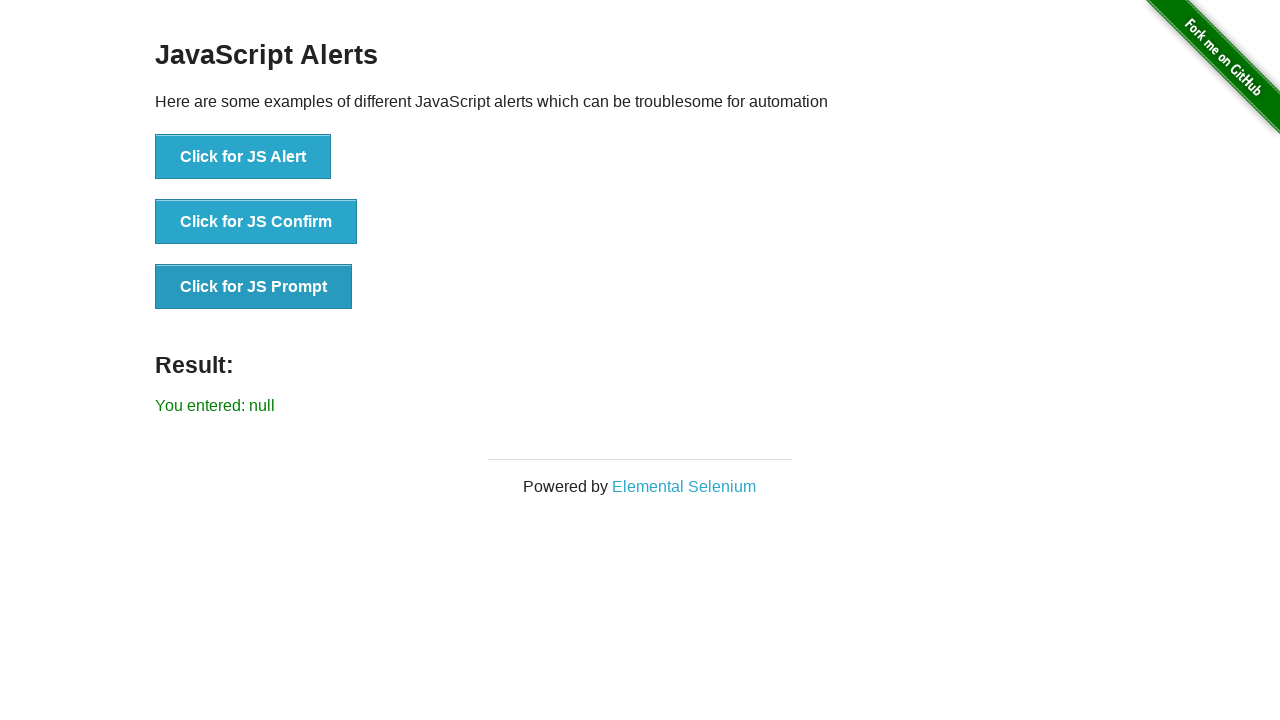

Waited for result element to appear
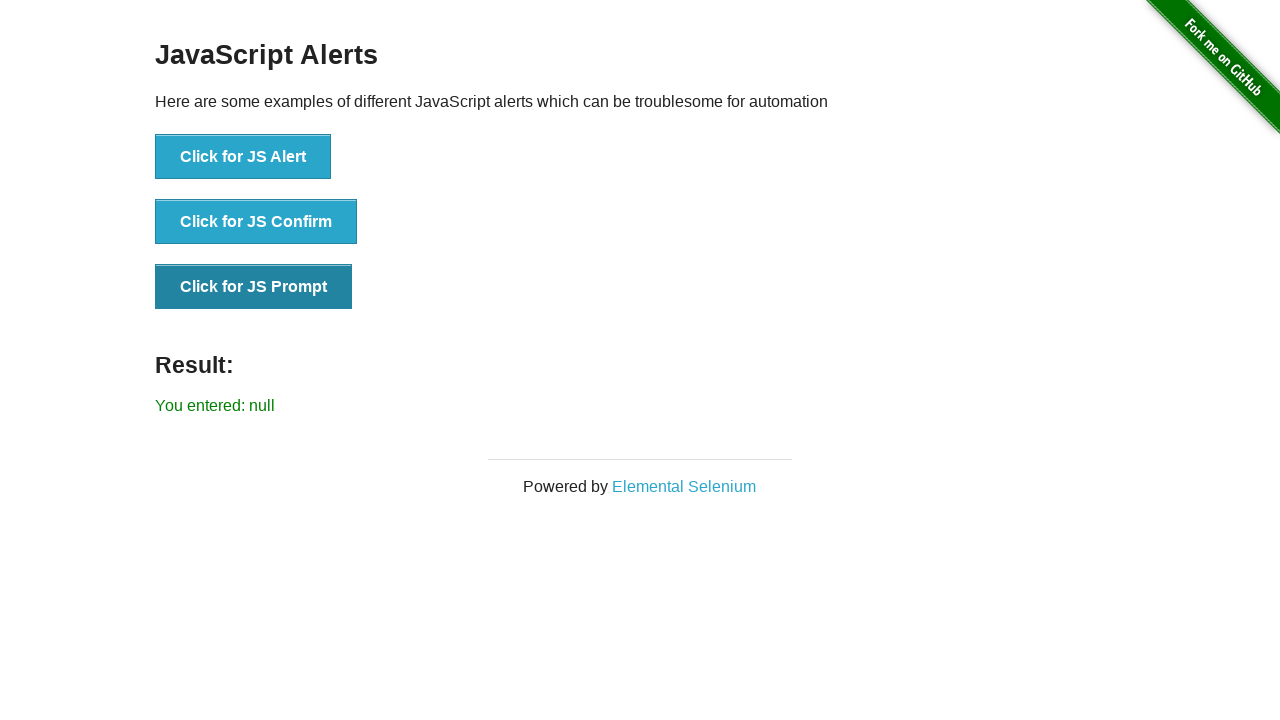

Located result element
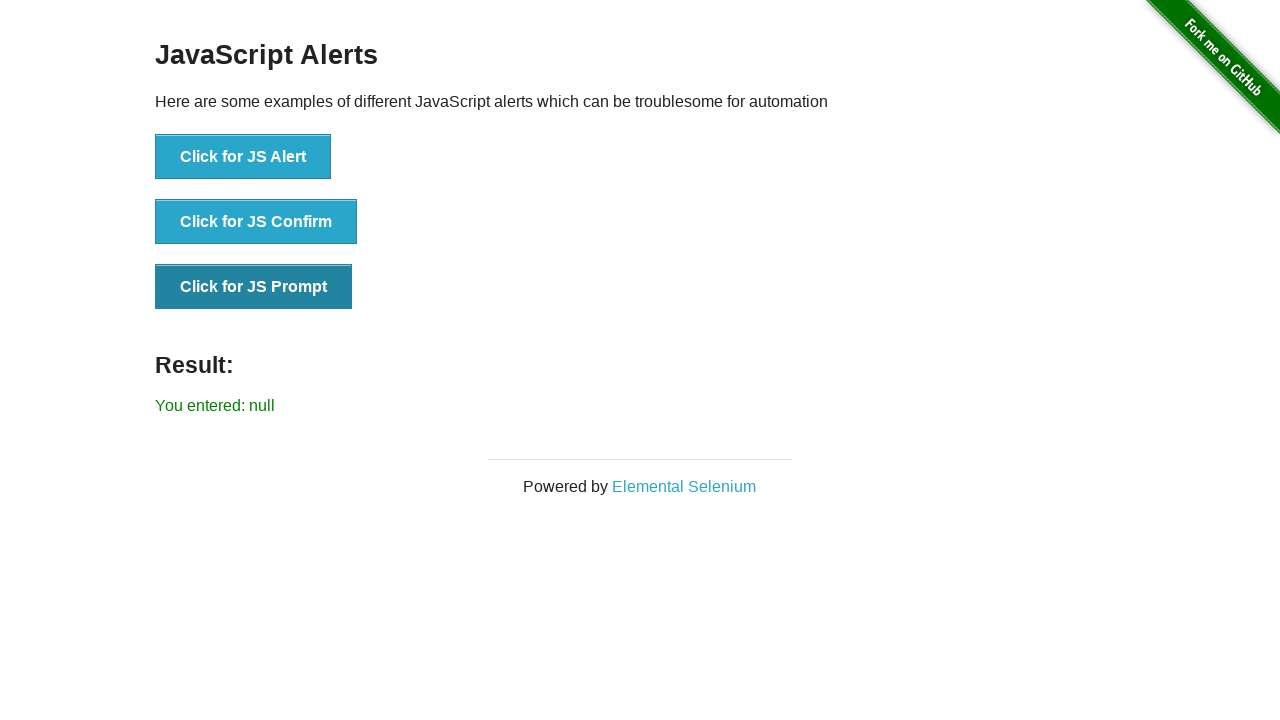

Verified result text is 'You entered: null' after dismissing prompt
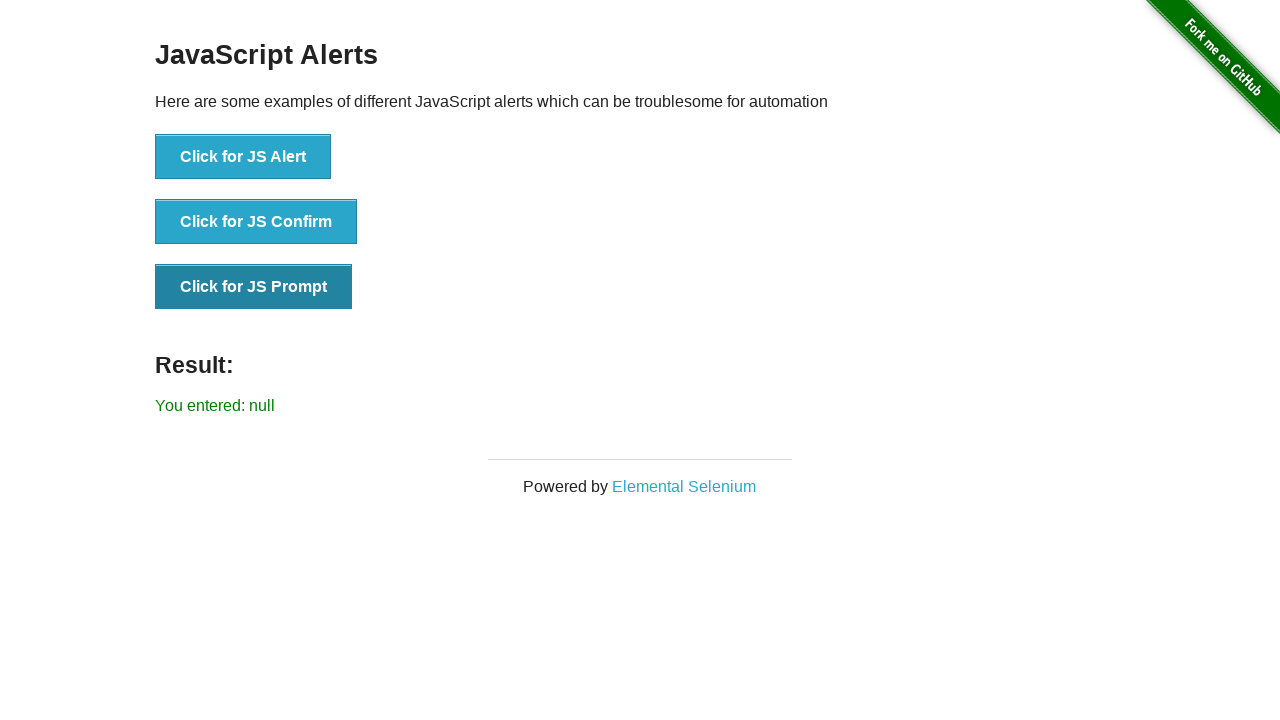

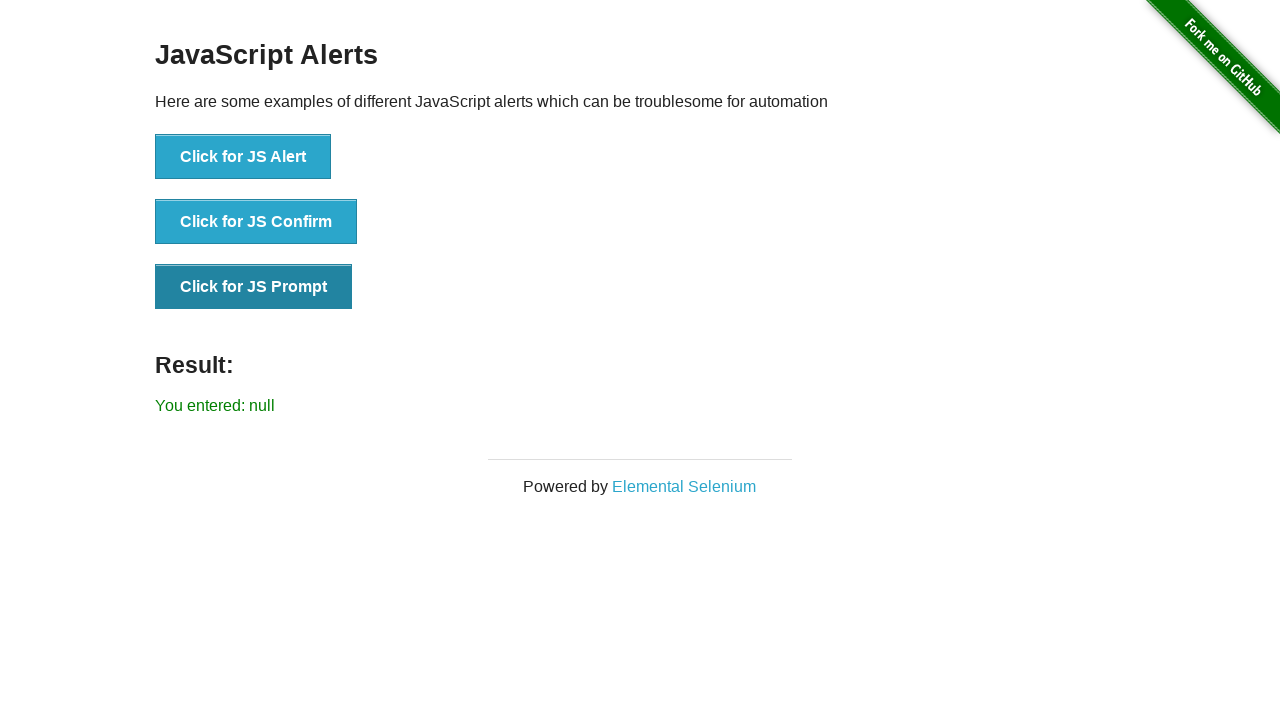